Tests the sign-up flow by navigating to registration and clicking the agree button

Starting URL: https://kodibg.org/forum/

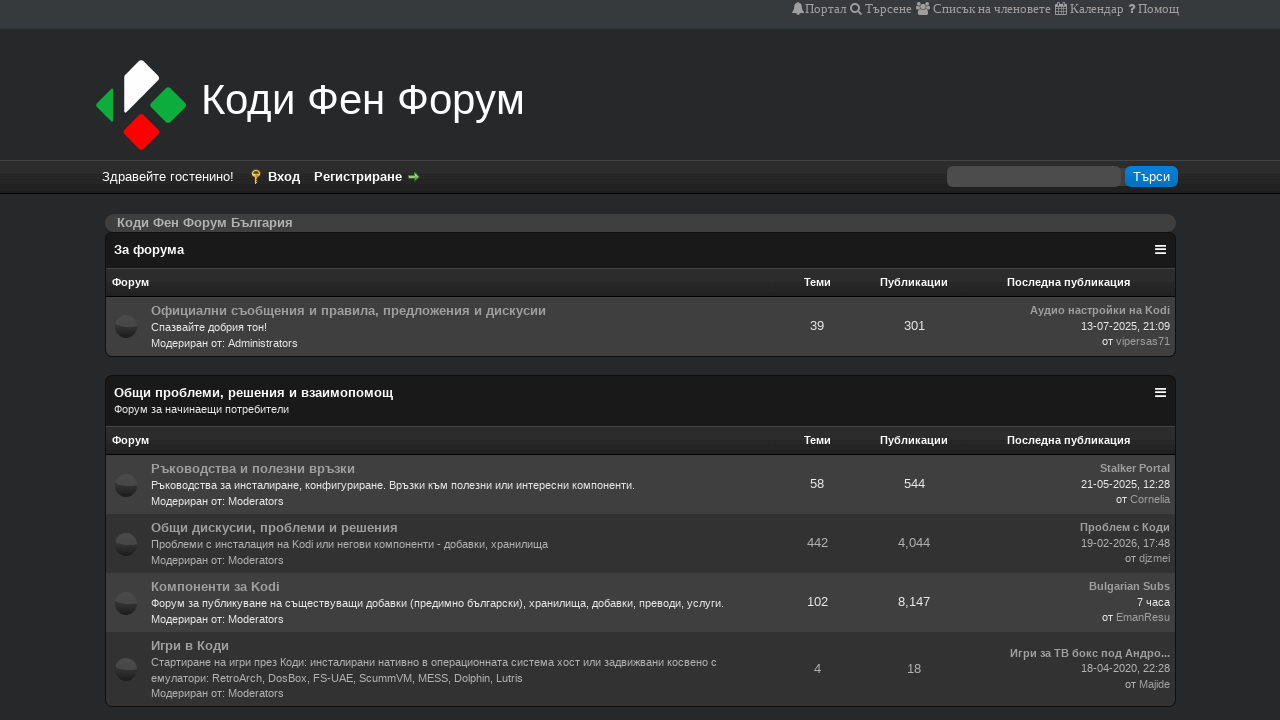

Waited for page title to load - 'Коди Фен Форум България'
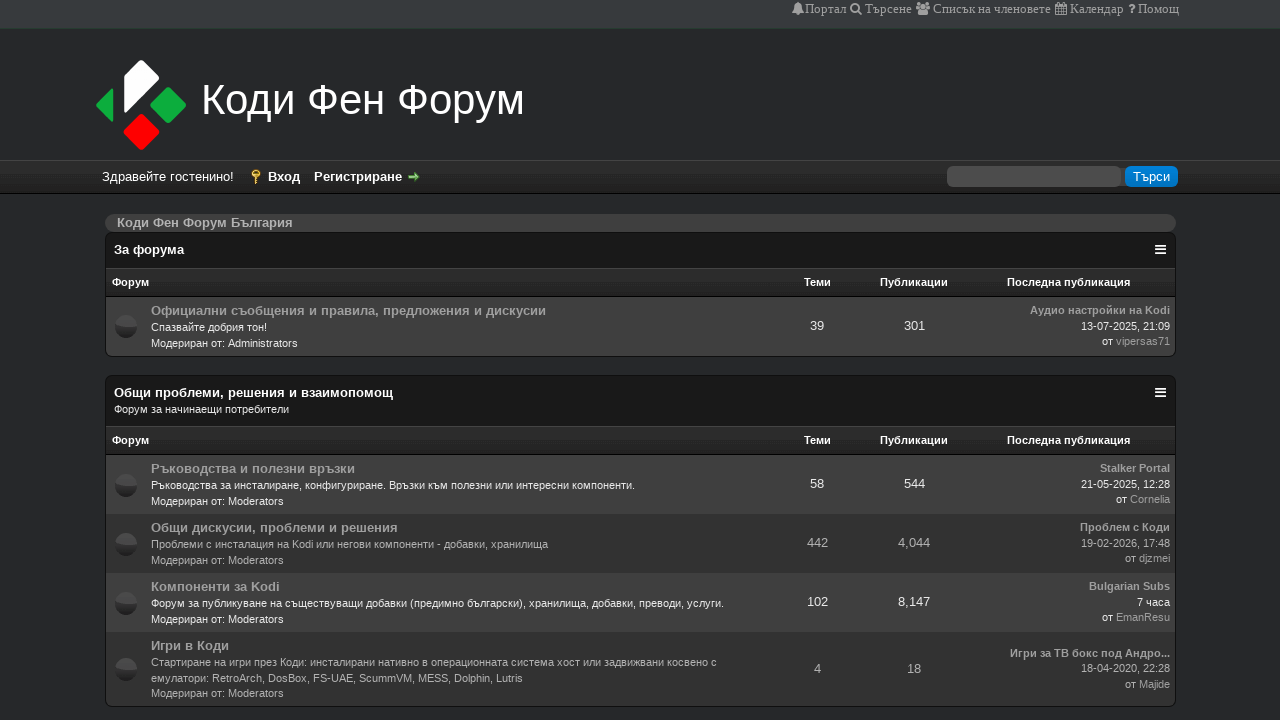

Container element loaded
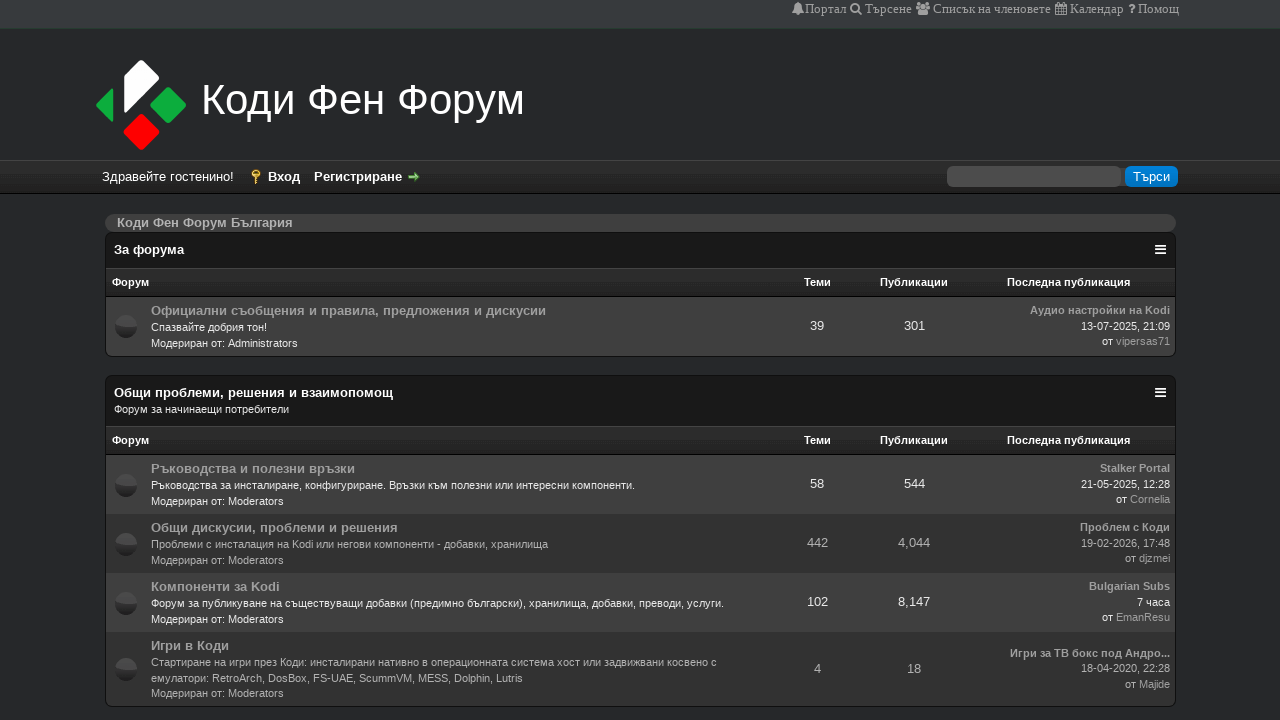

Clicked on registration link at (358, 176) on span[class='welcome'] a:nth-child(2)
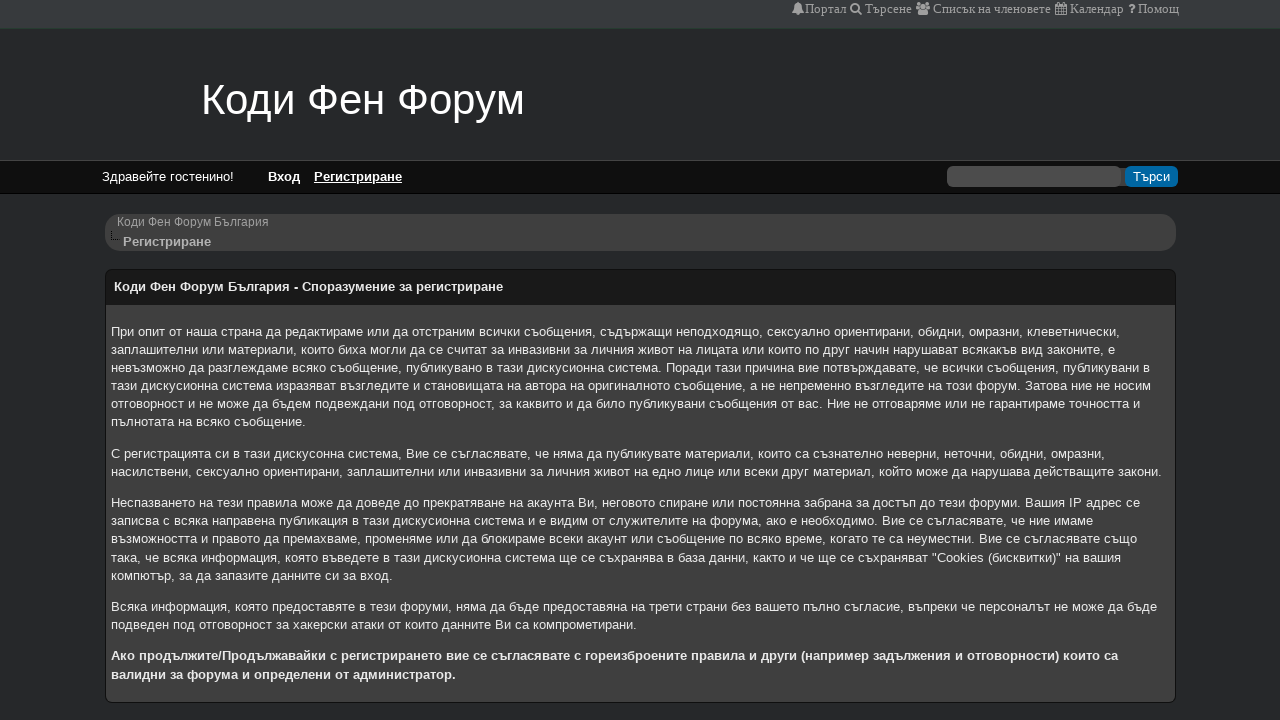

Clicked agree button on registration form at (640, 622) on [name='agree']
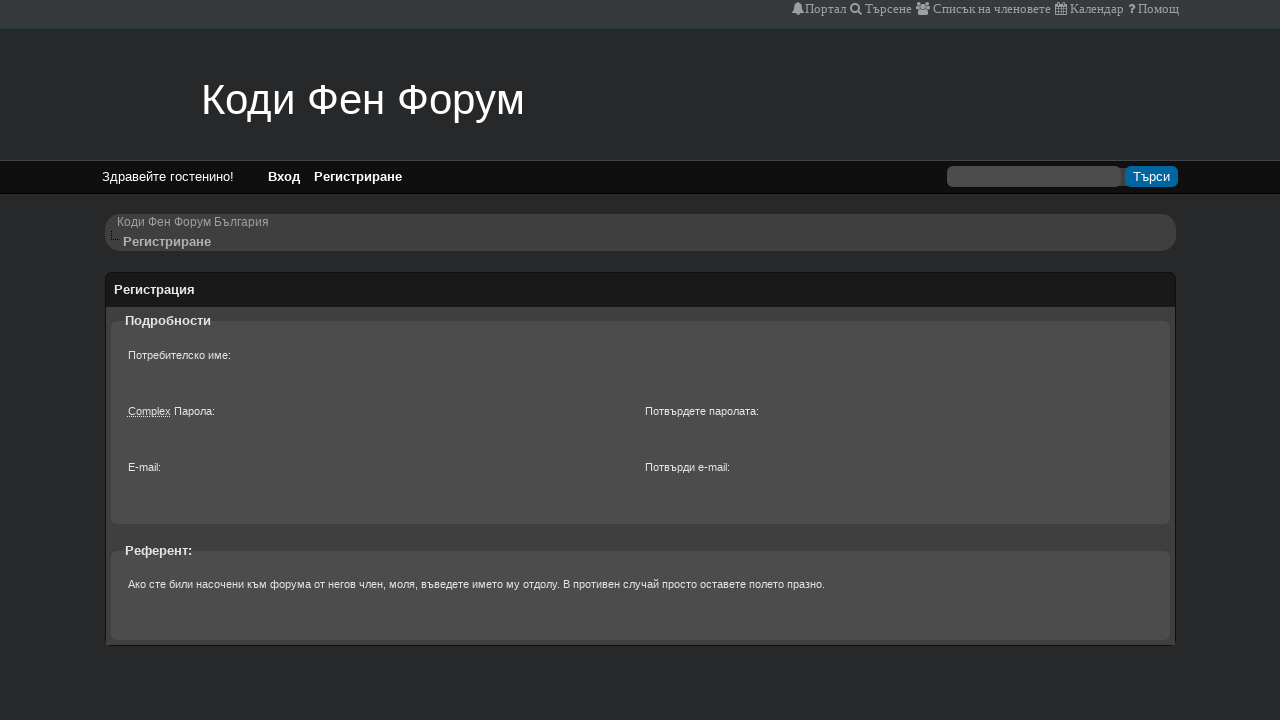

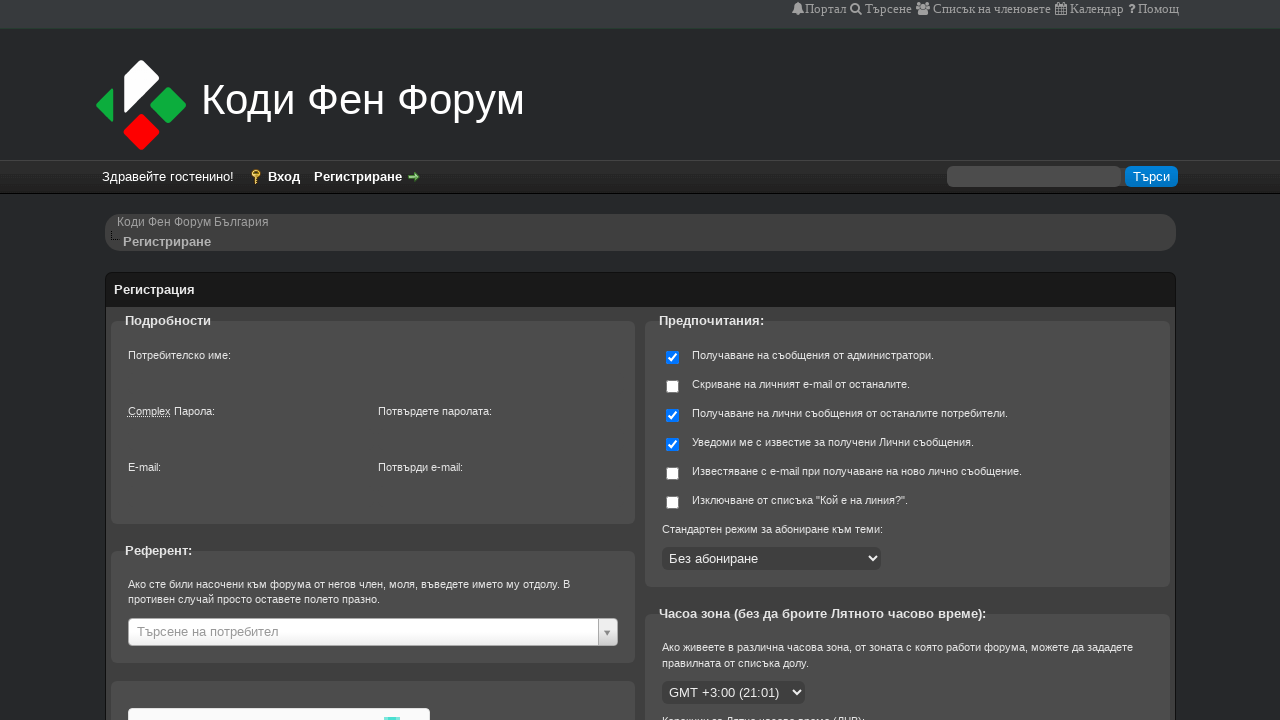